Tests dropdown selection functionality by selecting an option by index from a select menu

Starting URL: https://www.tutorialspoint.com/selenium/practice/select-menu.php

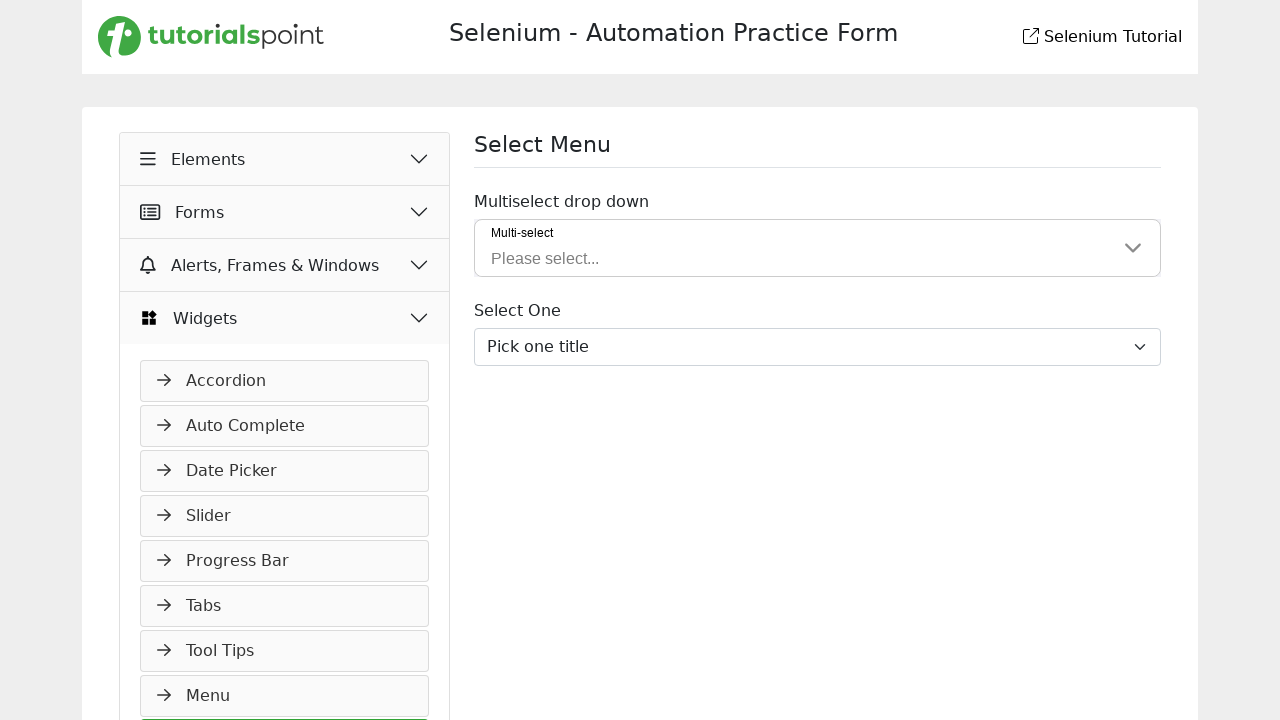

Waited for dropdown menu to be visible
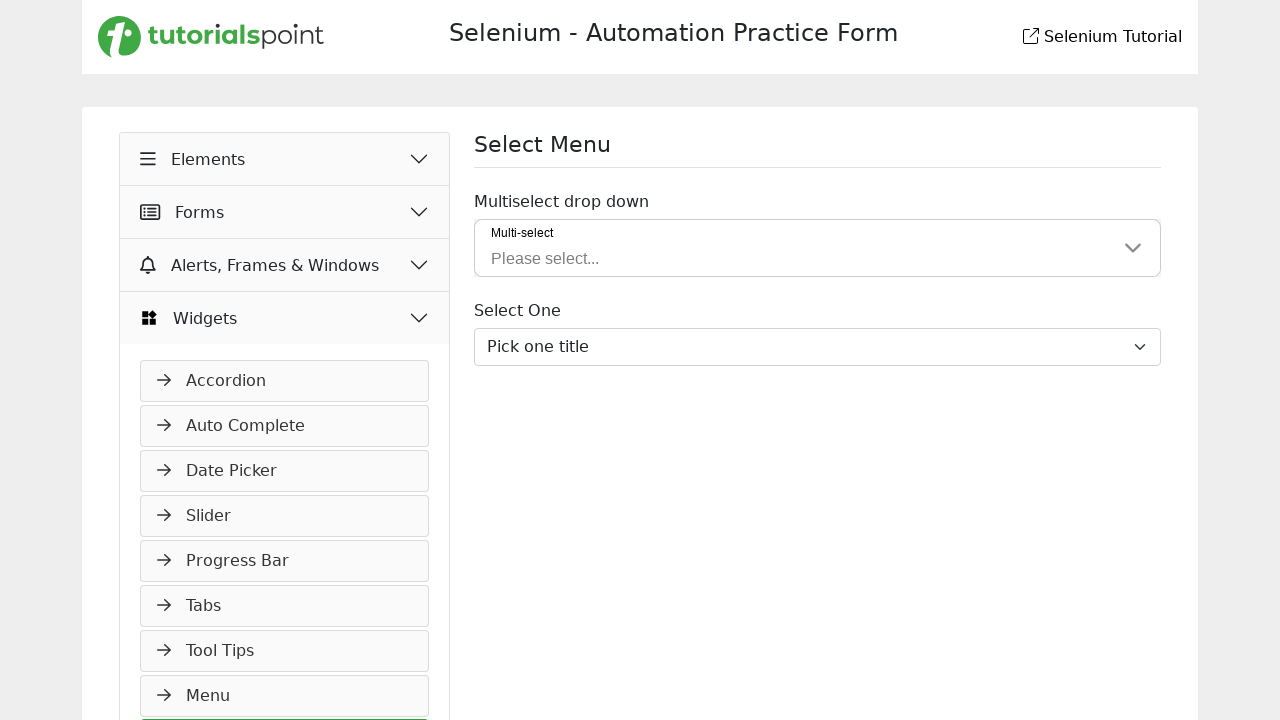

Selected option by index 1 from the dropdown menu on #inputGroupSelect03
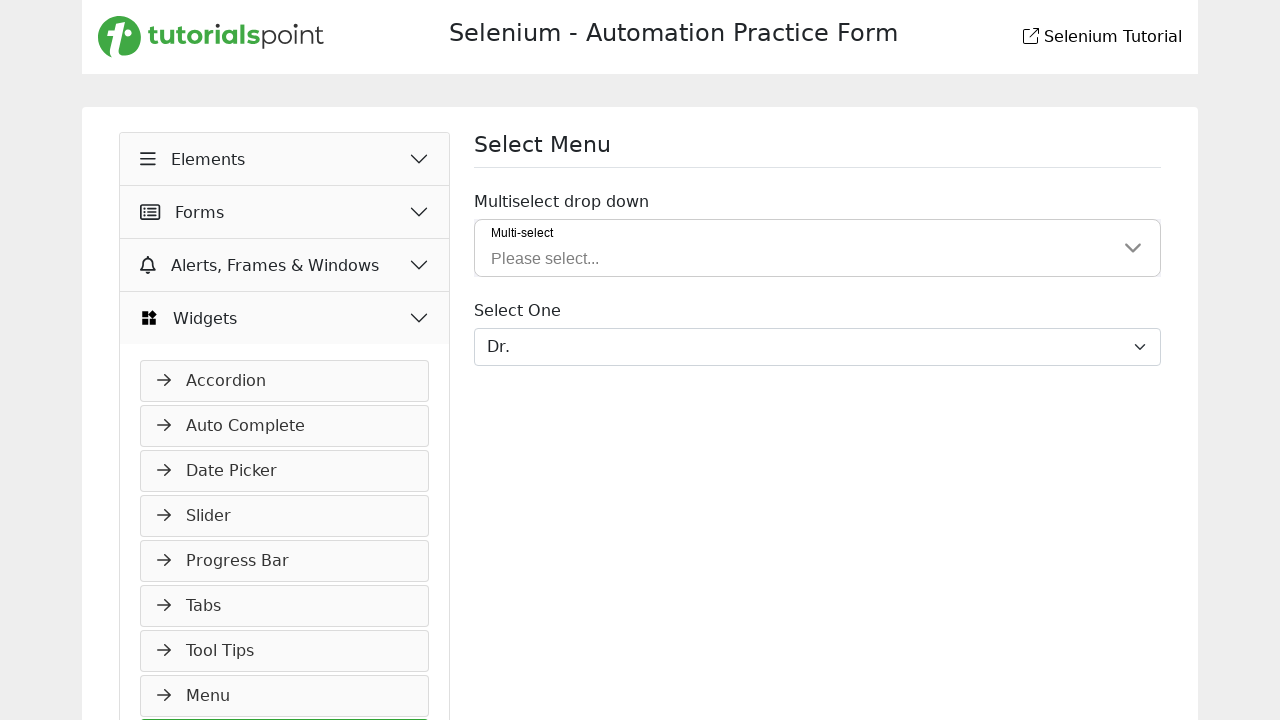

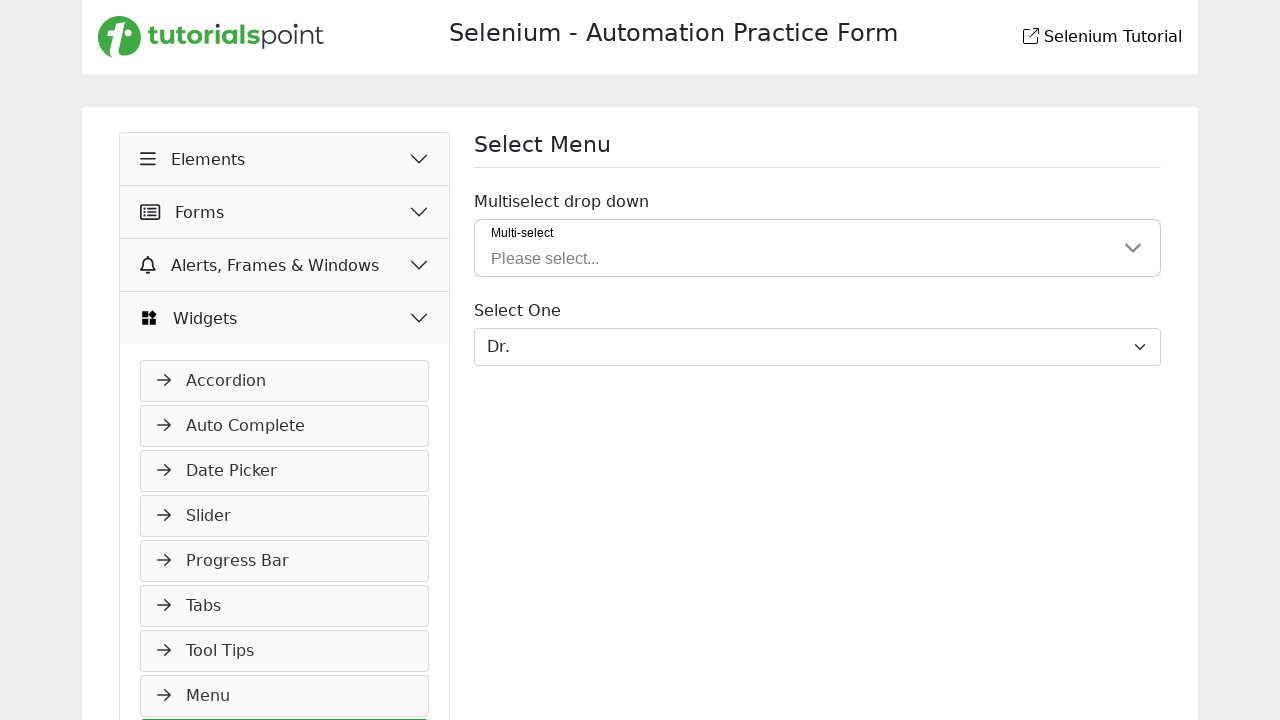